Tests formatting of a complex SQL query with JOINs, GROUP BY, HAVING, and ORDER BY clauses

Starting URL: https://www.001236.xyz/en/sql

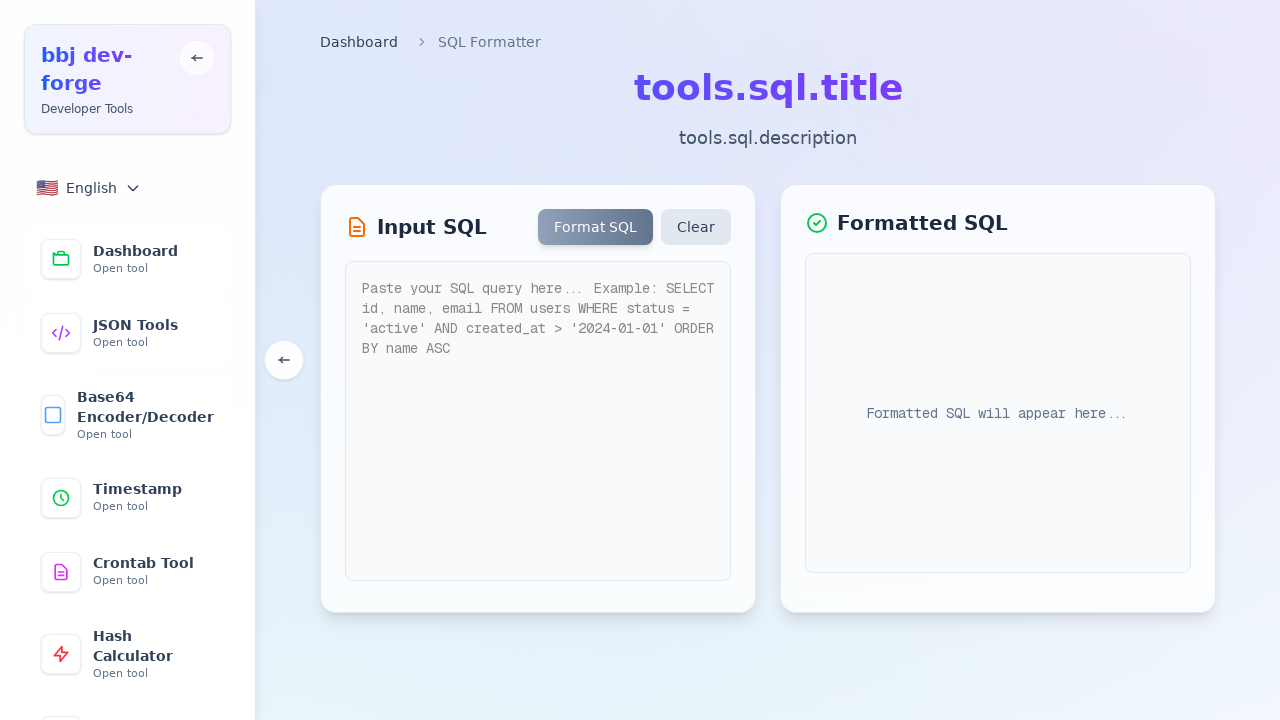

Waited for page to load (networkidle)
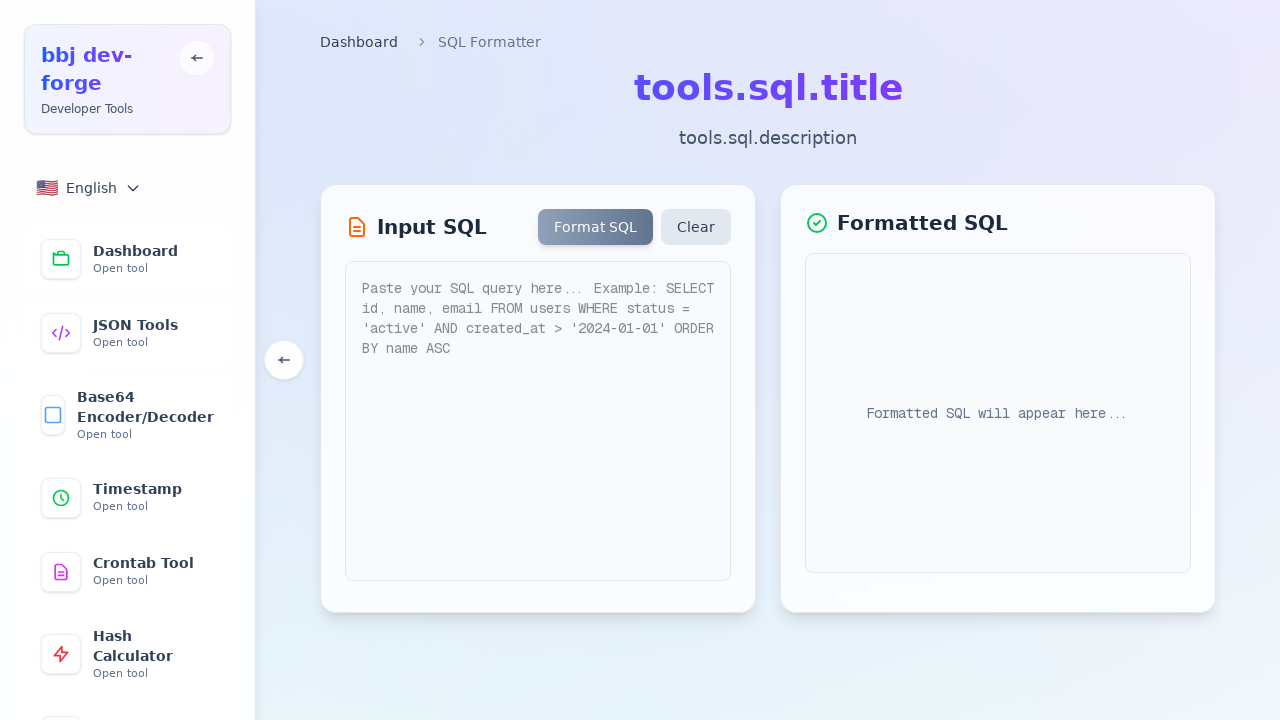

Located SQL input textarea or input element
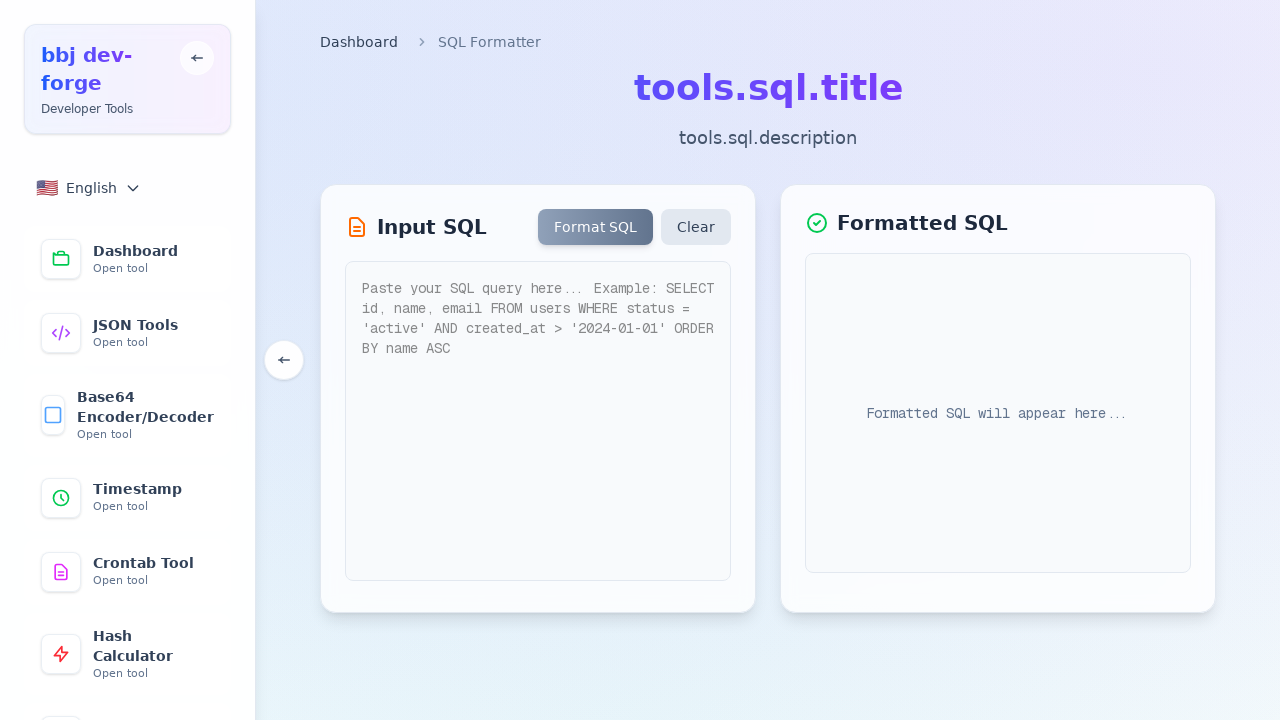

Located format/beautify button
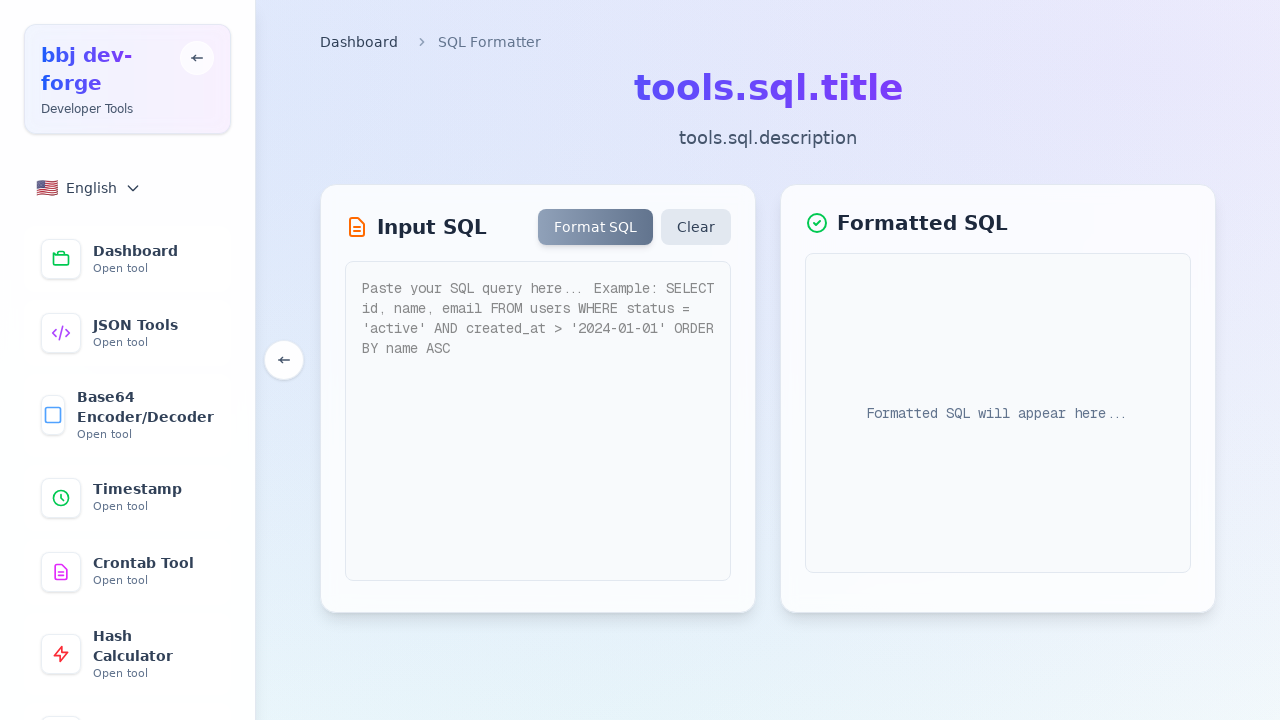

Filled SQL input with complex query containing JOINs, GROUP BY, HAVING, and ORDER BY clauses on textarea, .sql-input >> nth=0
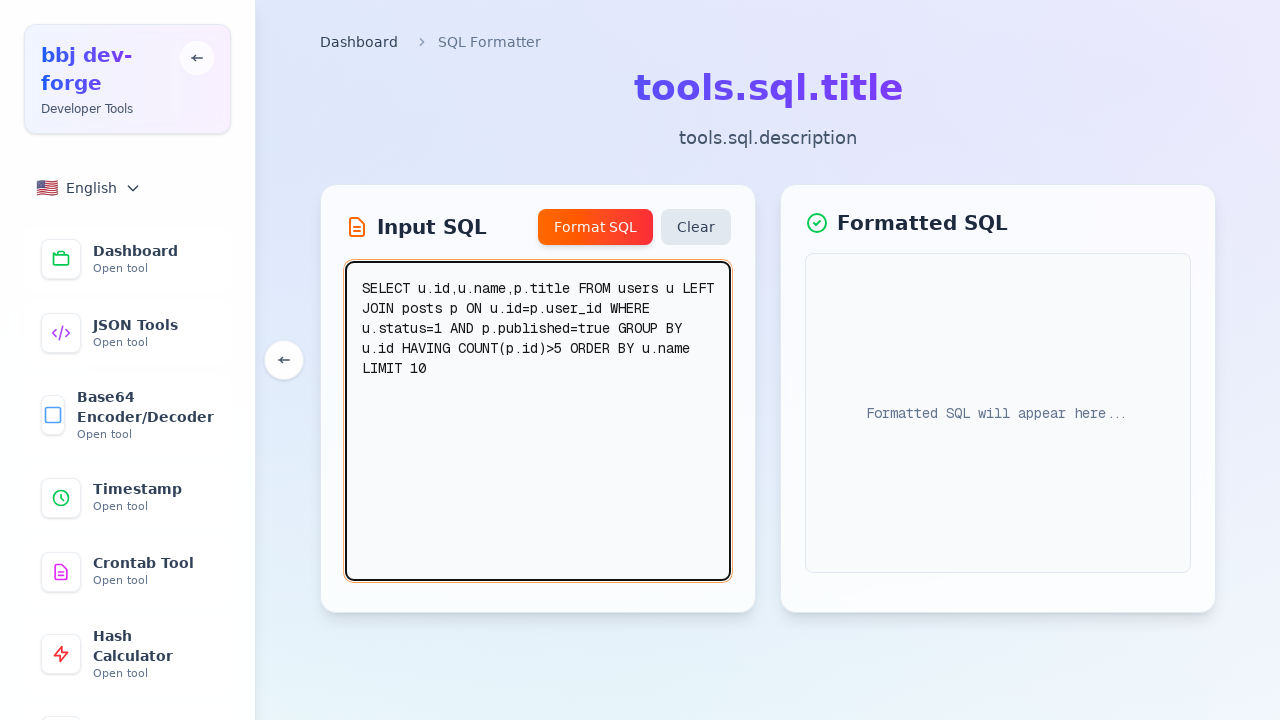

Clicked format button to format the SQL query at (596, 227) on button >> internal:has-text=/format|beautify/i
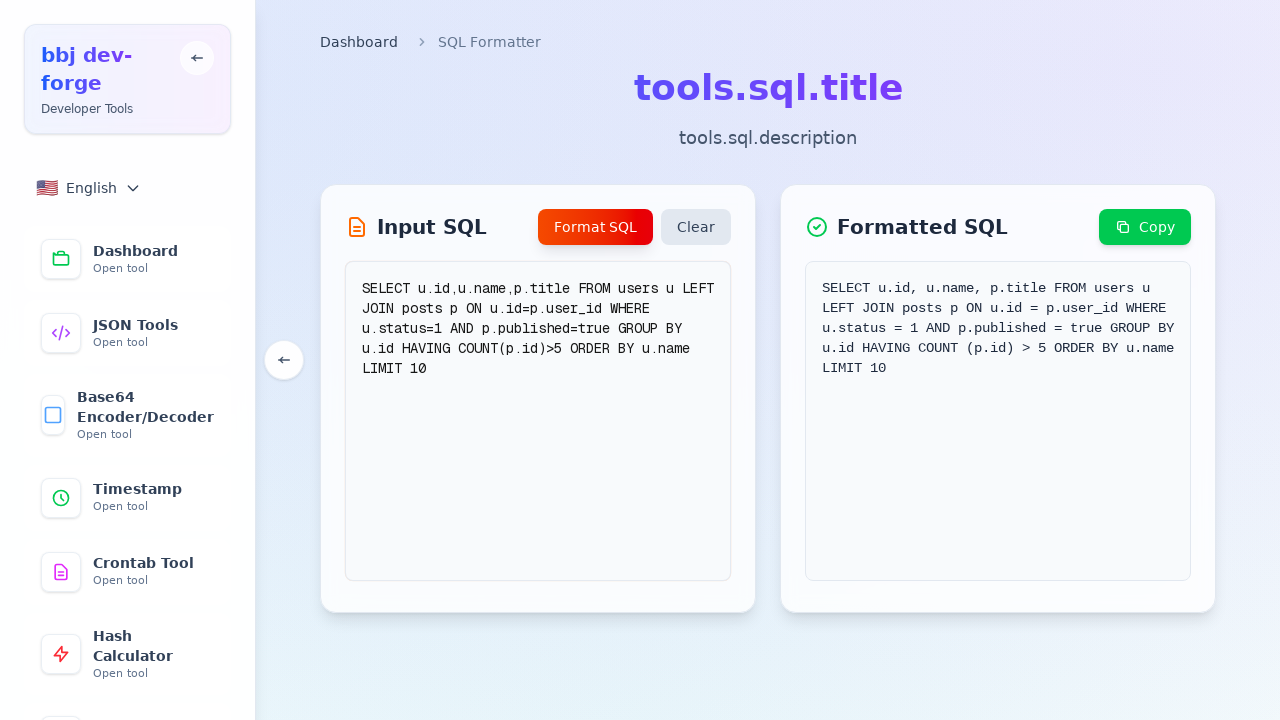

Formatted SQL result loaded and displayed
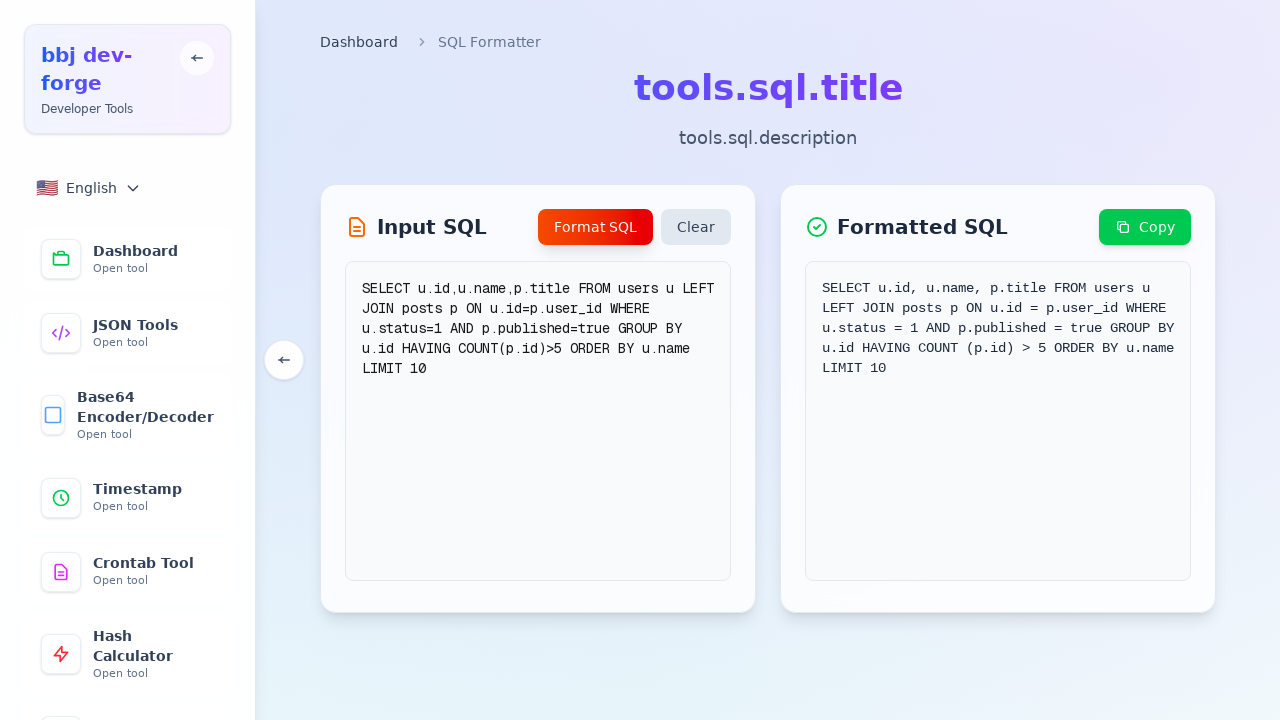

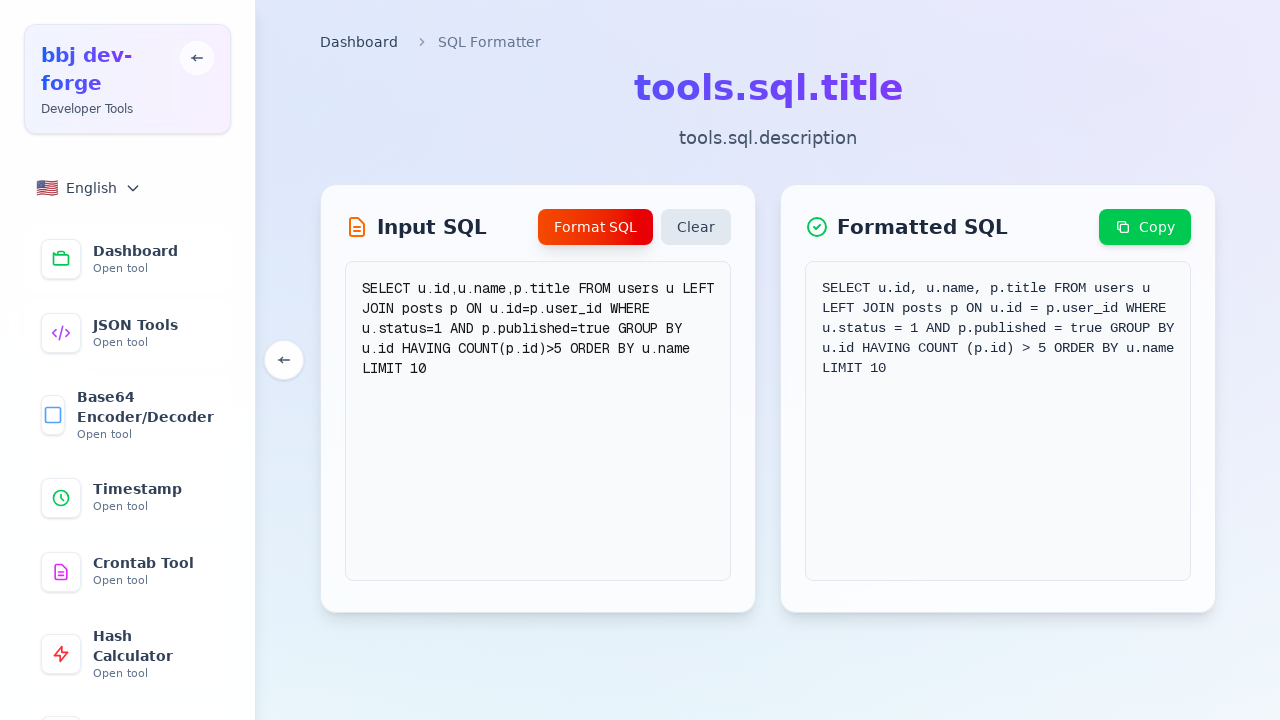